Verifies that the page title of demoblaze.com is not "FAKE"

Starting URL: https://www.demoblaze.com/

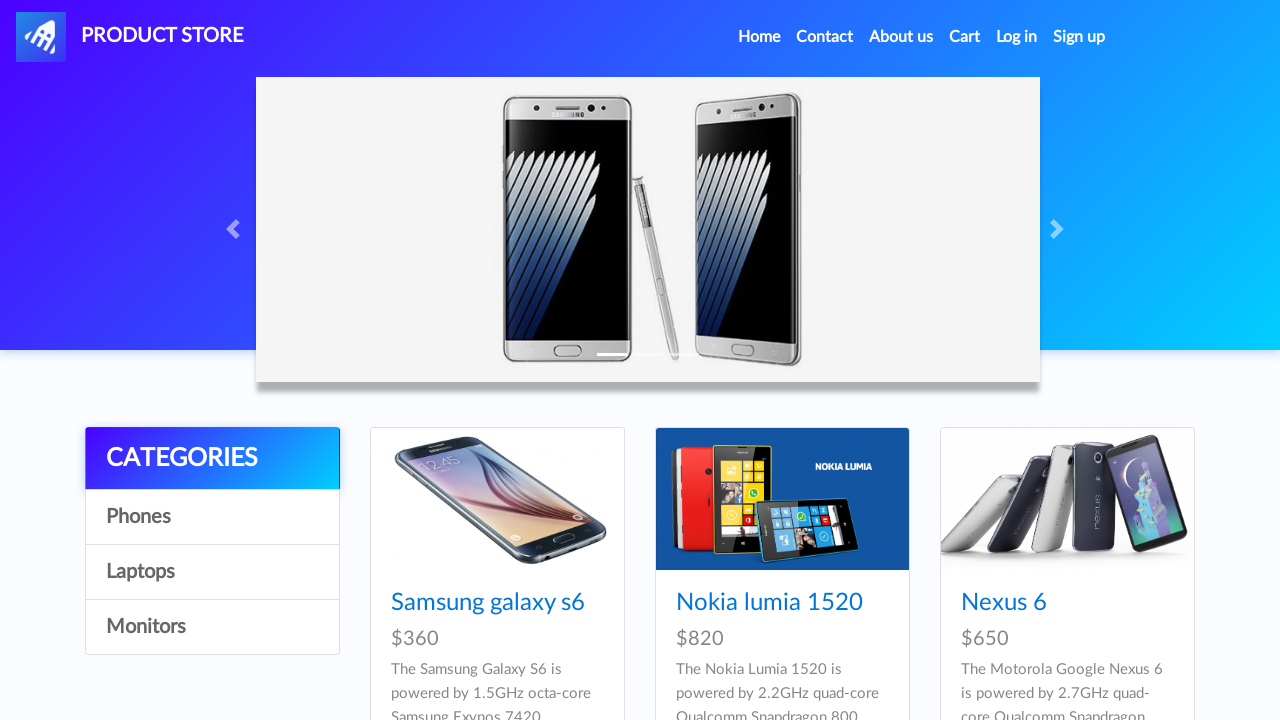

Retrieved page title from demoblaze.com
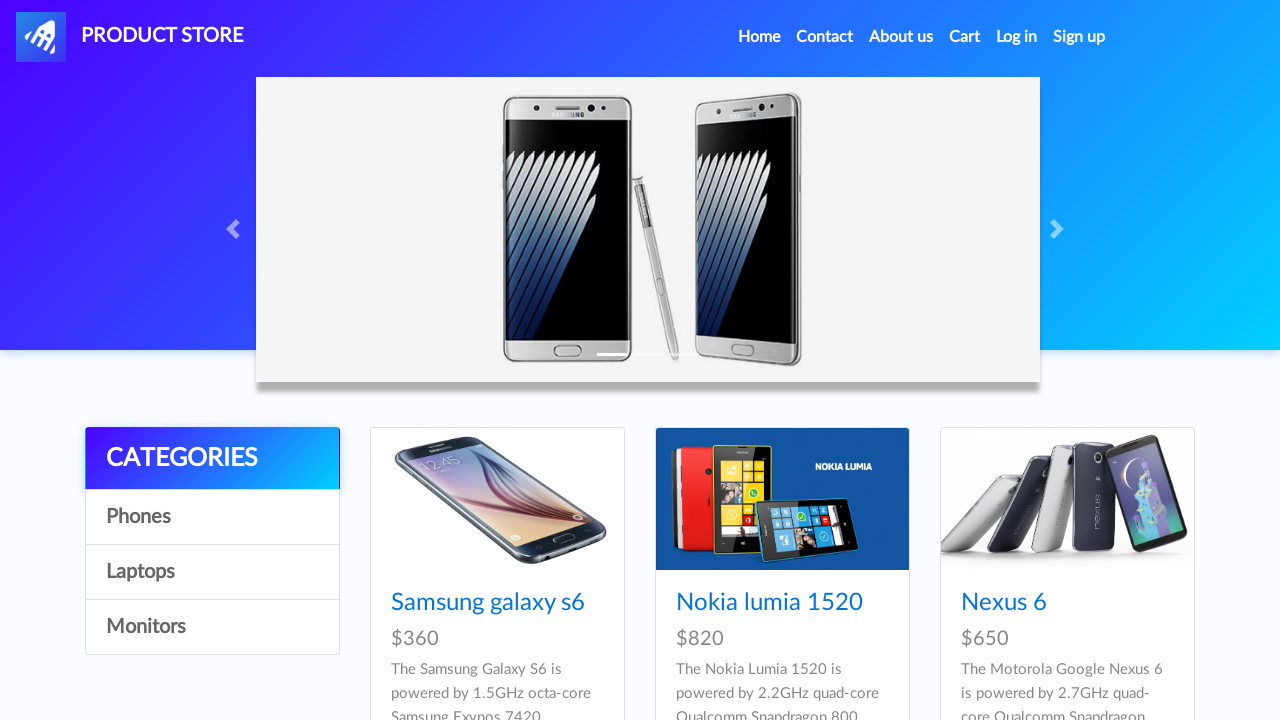

Verified that page title is not 'FAKE'
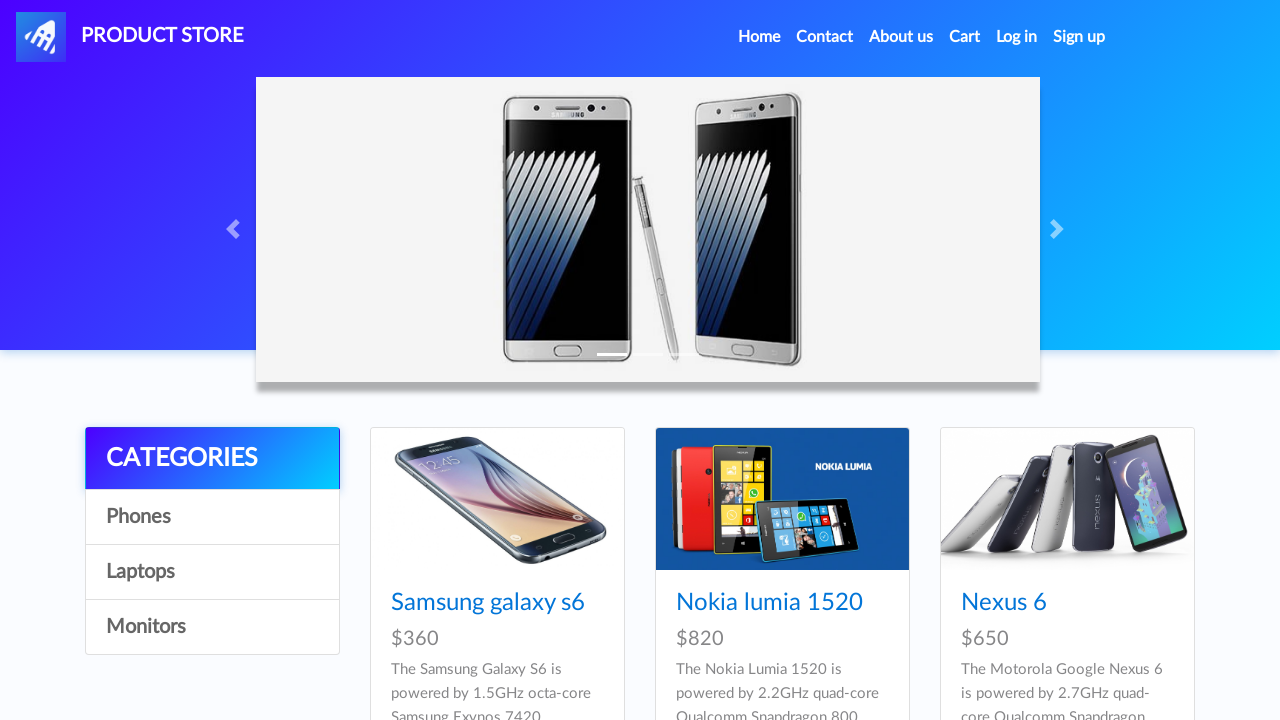

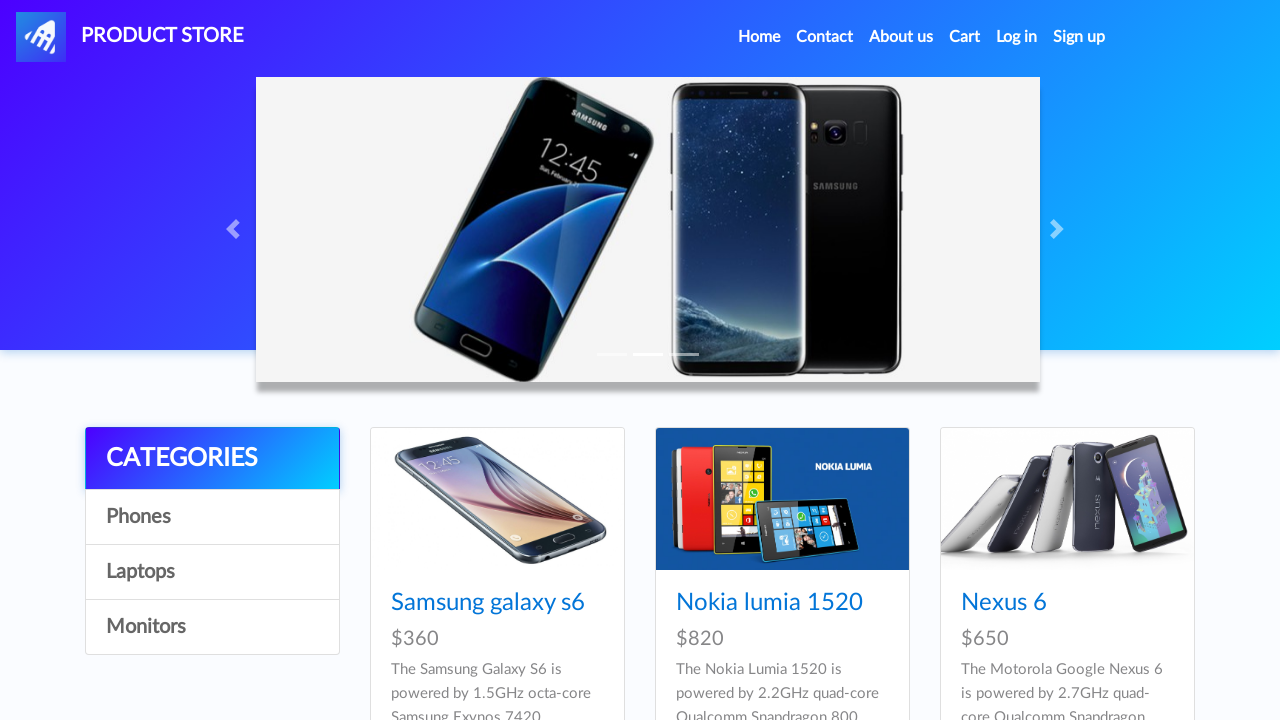